Tests hover functionality by hovering over the "Products" link in the navigation menu, then clicking on "Automate" from the dropdown, and verifying the URL contains "automate".

Starting URL: https://www.browserstack.com/

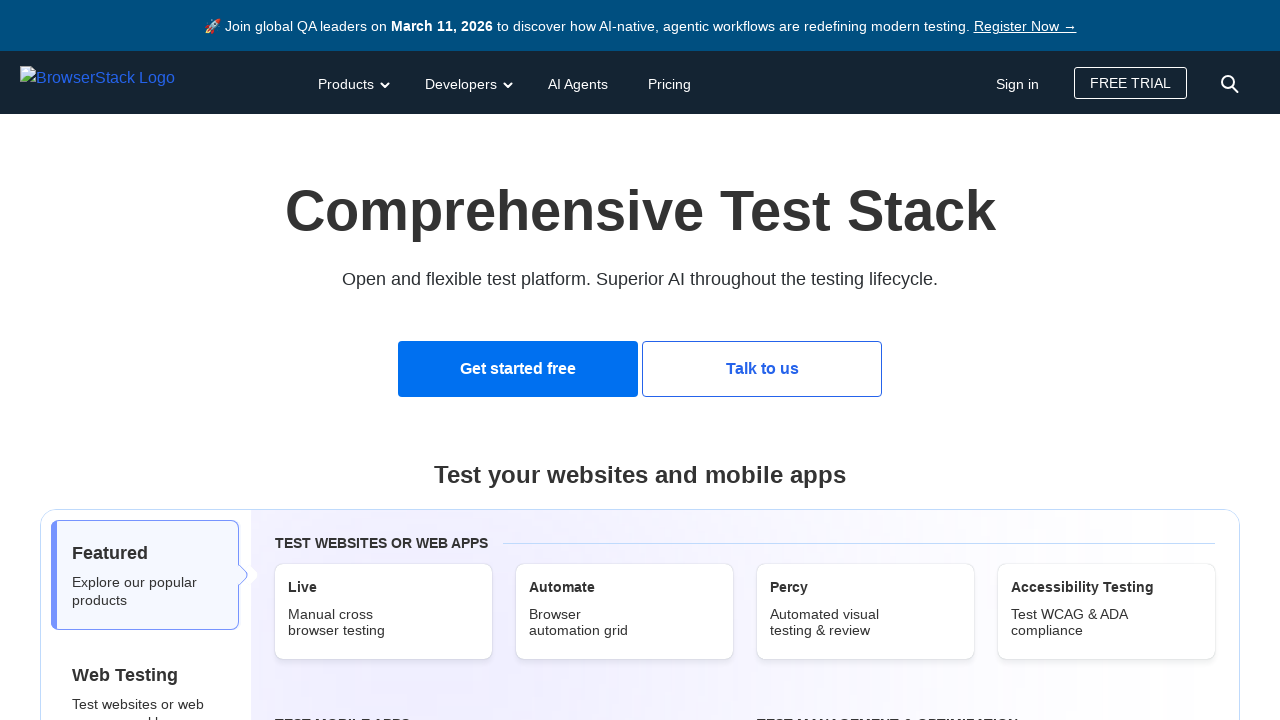

Hovered over 'Products' link to reveal dropdown menu at (352, 82) on #products-dd-toggle
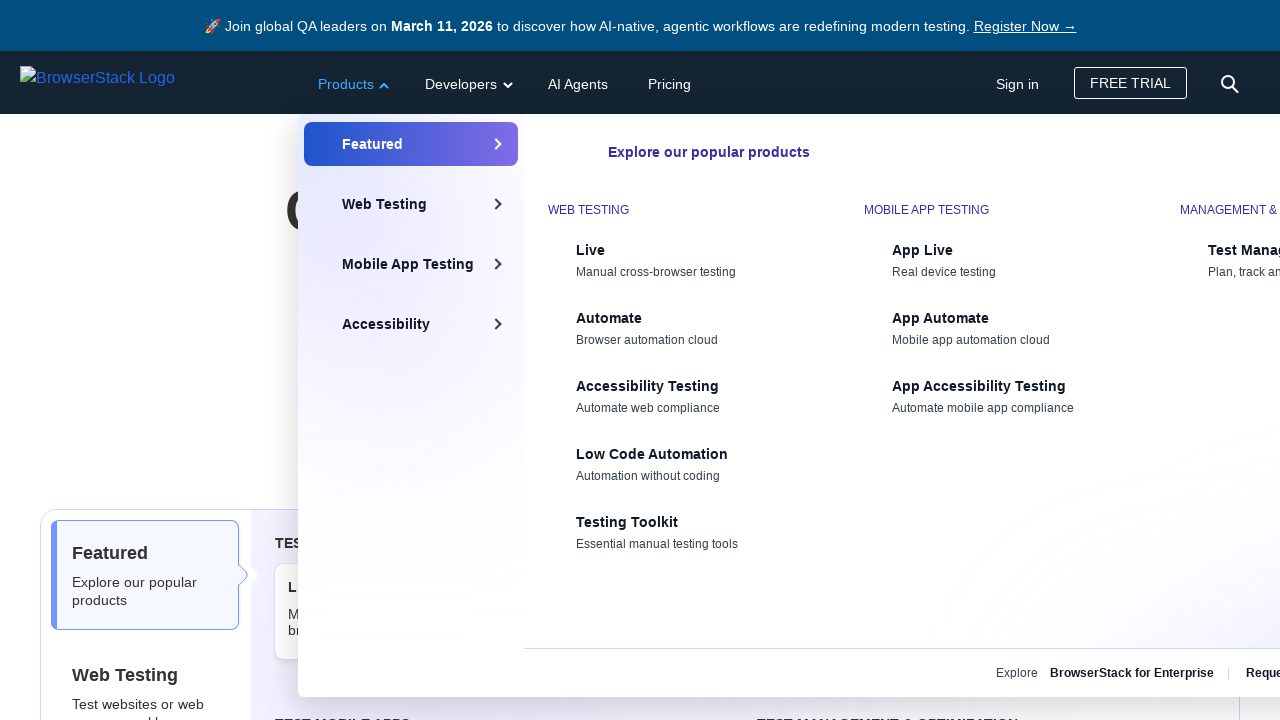

Clicked on 'Automate' from the dropdown menu at (696, 318) on xpath=//div[@id='products-dd-tabpanel-1-inner-1']//span[.='Automate']
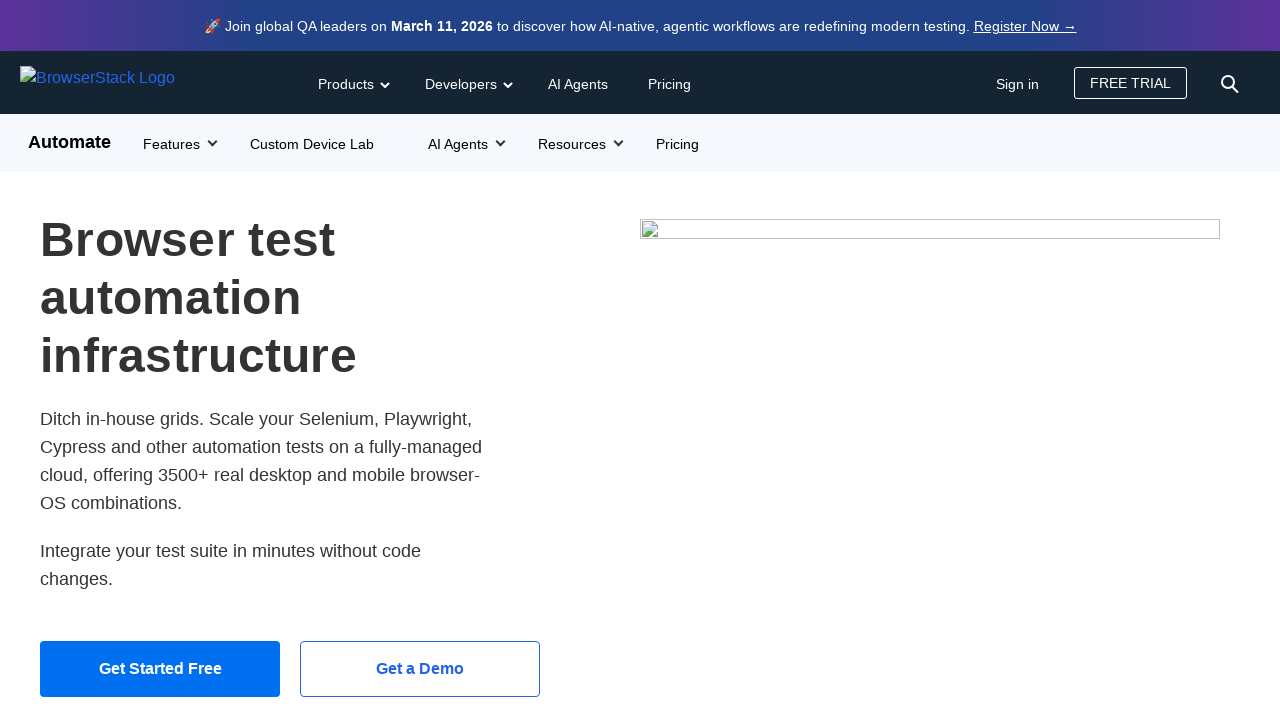

Verified URL contains 'automate' after navigation
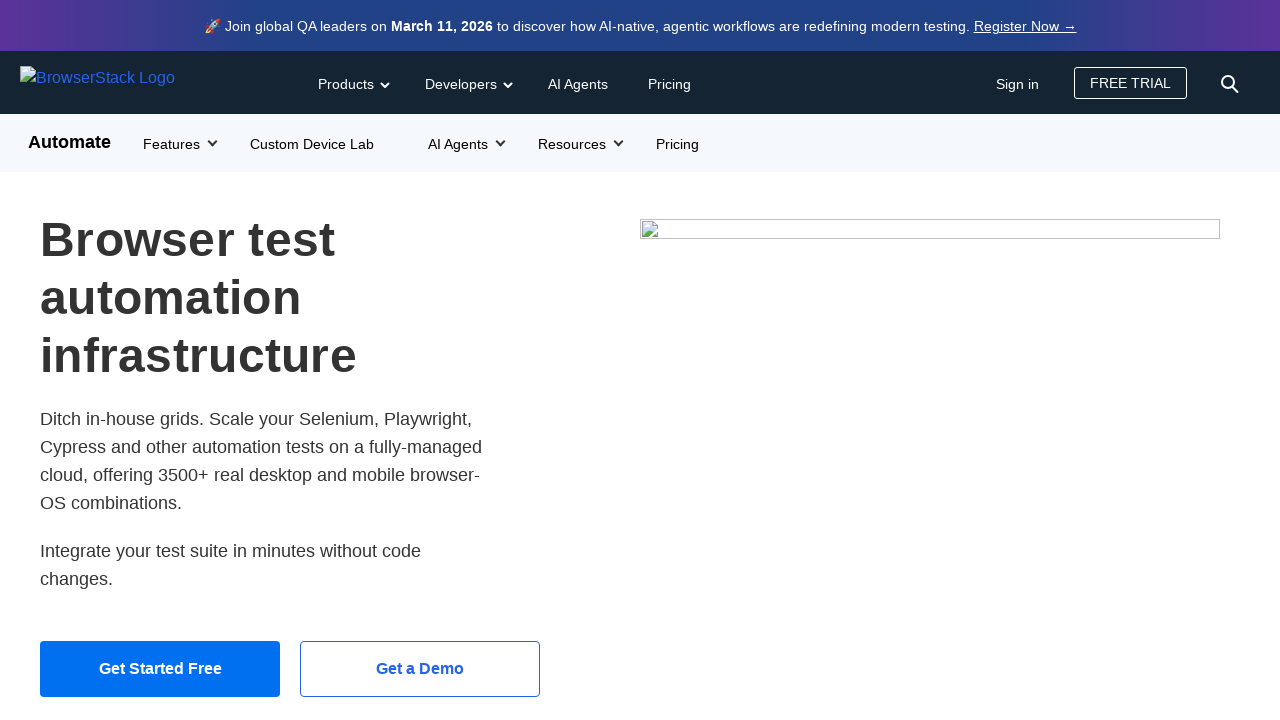

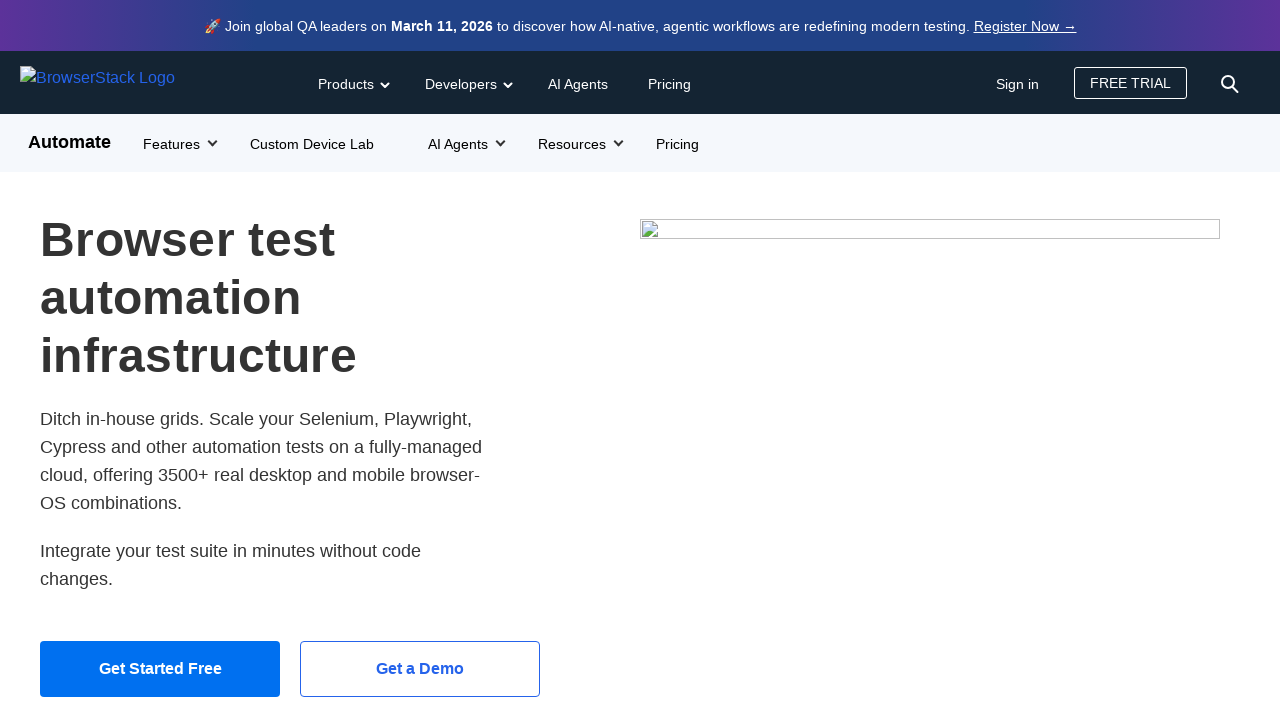